Tests job application form submission without filling any fields, verifying the form behavior when submitted empty.

Starting URL: https://paulocoliveira.github.io/mypages/jobapplication.html

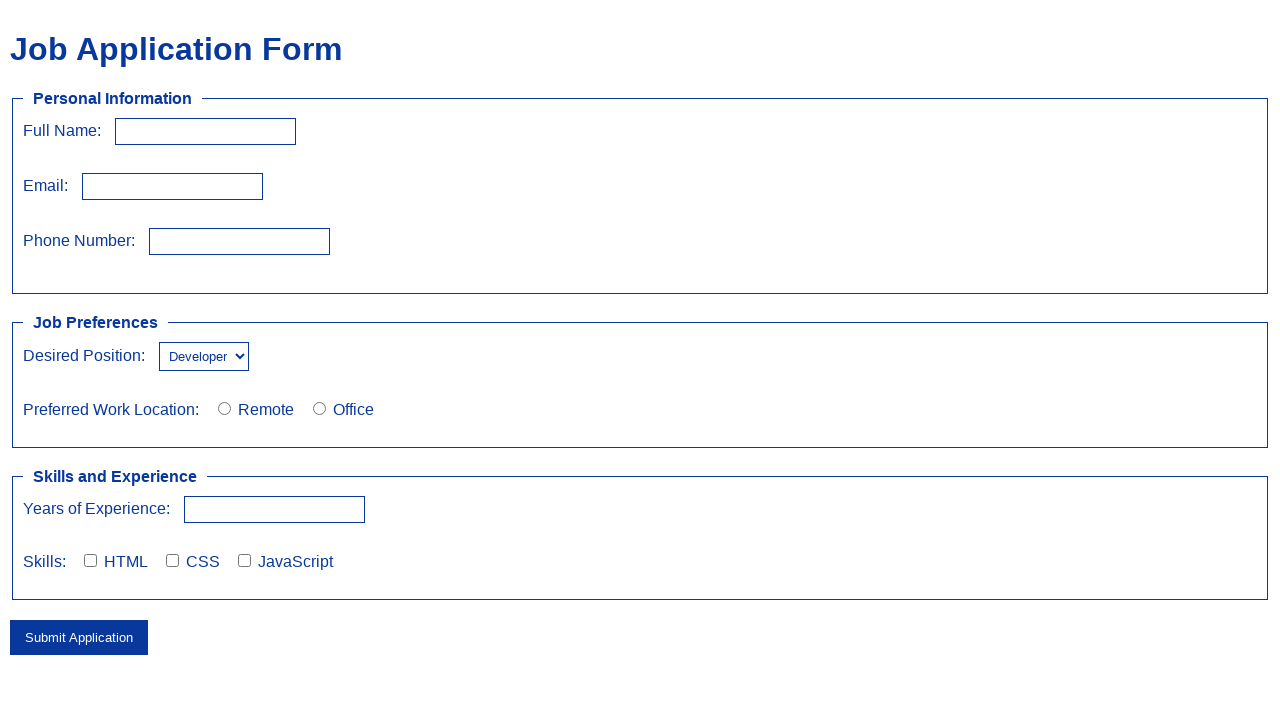

Navigated to job application form page
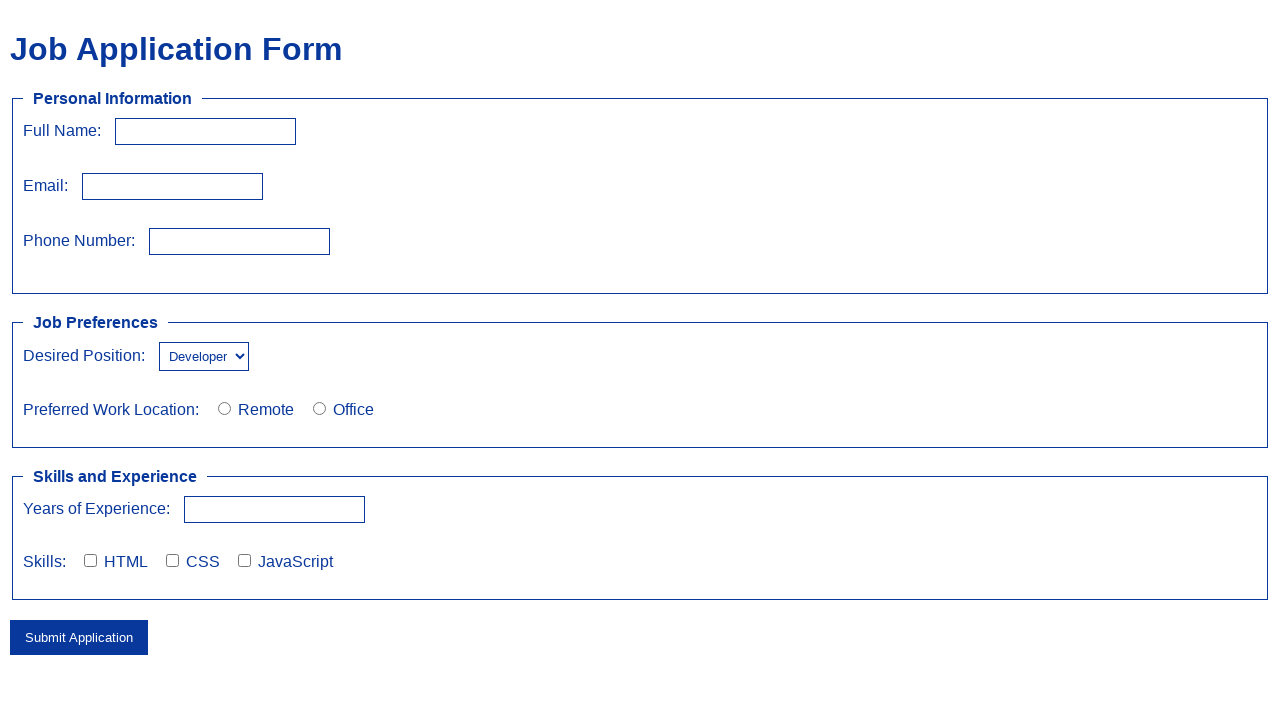

Clicked submit button without filling any form fields at (79, 637) on button
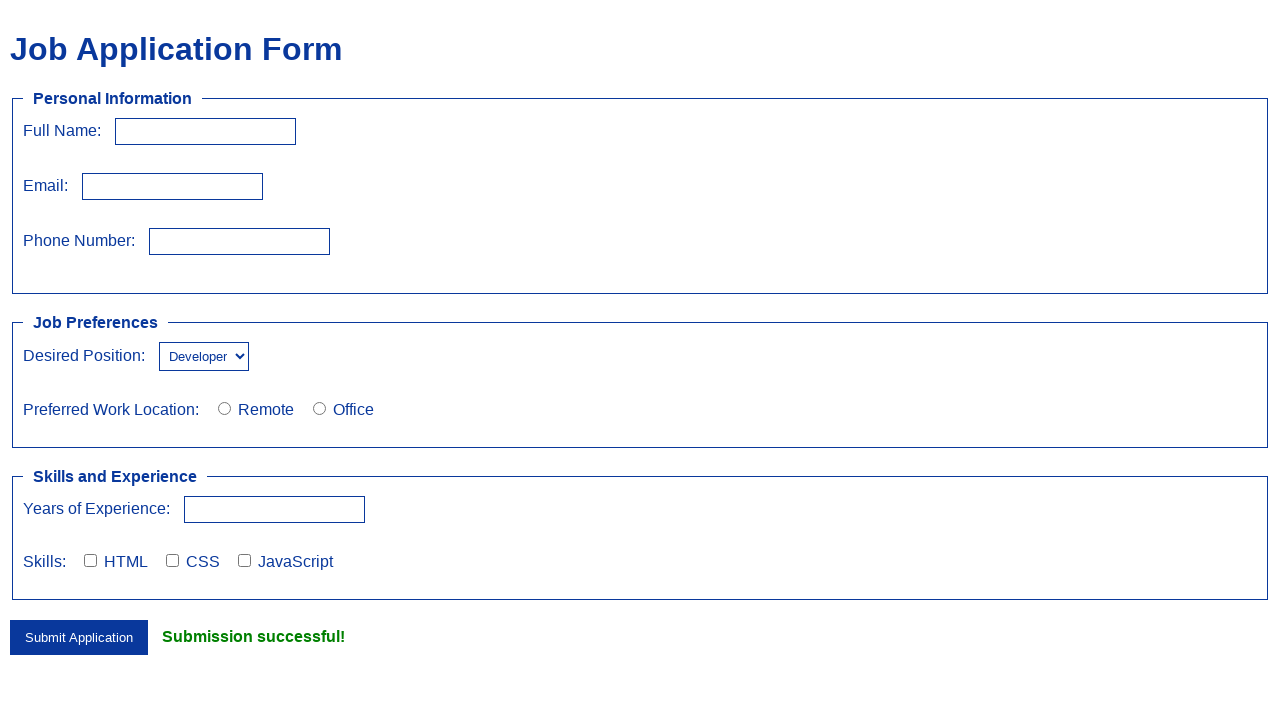

Success message appeared after form submission
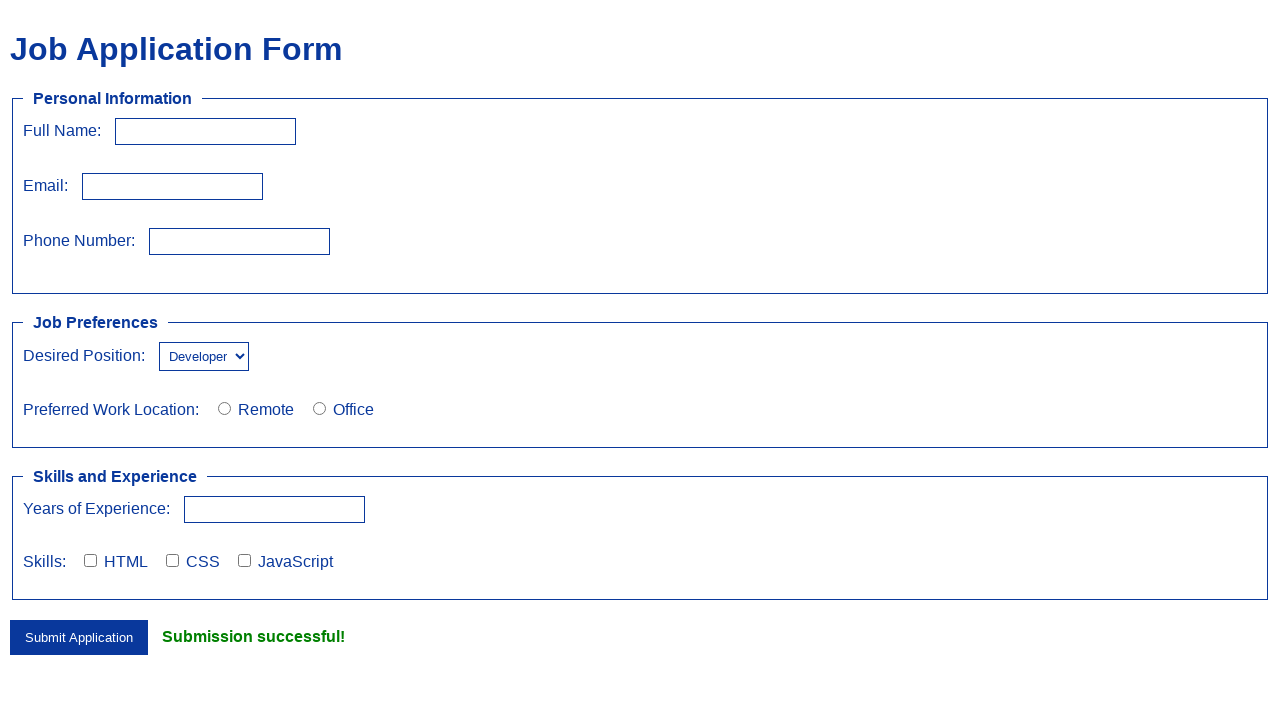

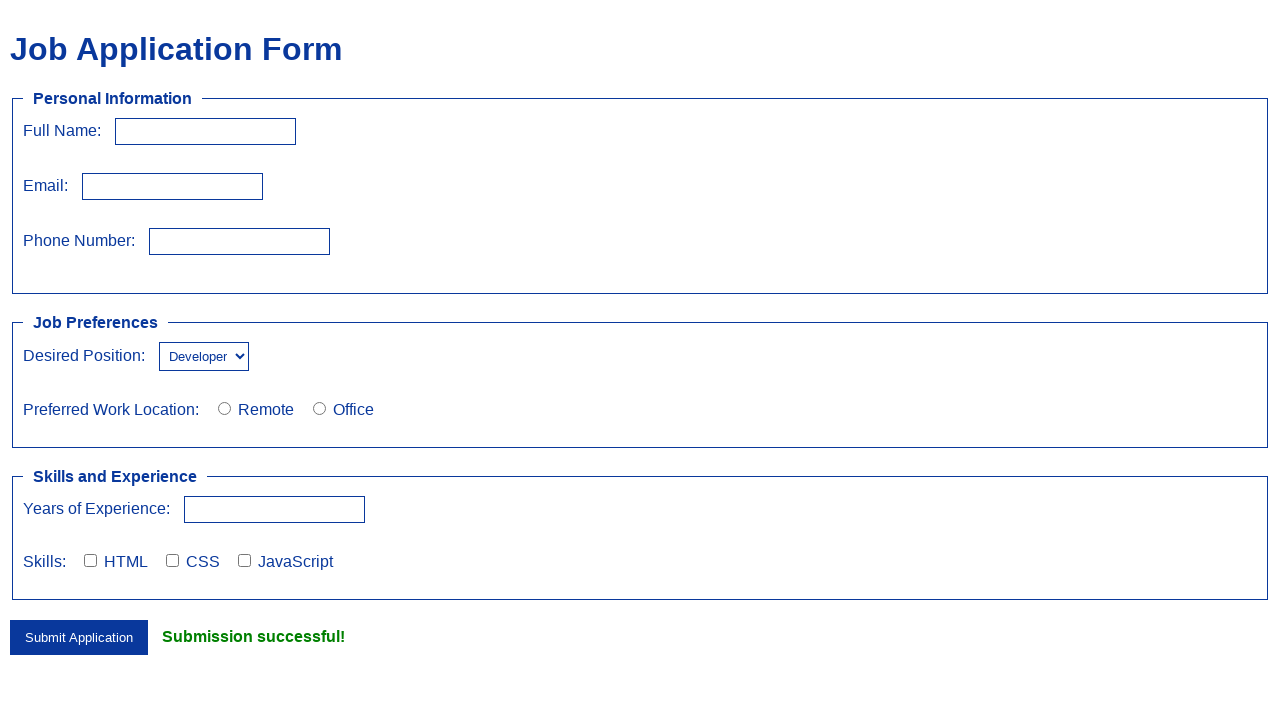